Navigates to Browse Languages and verifies the column headers in the language table

Starting URL: https://www.99-bottles-of-beer.net/

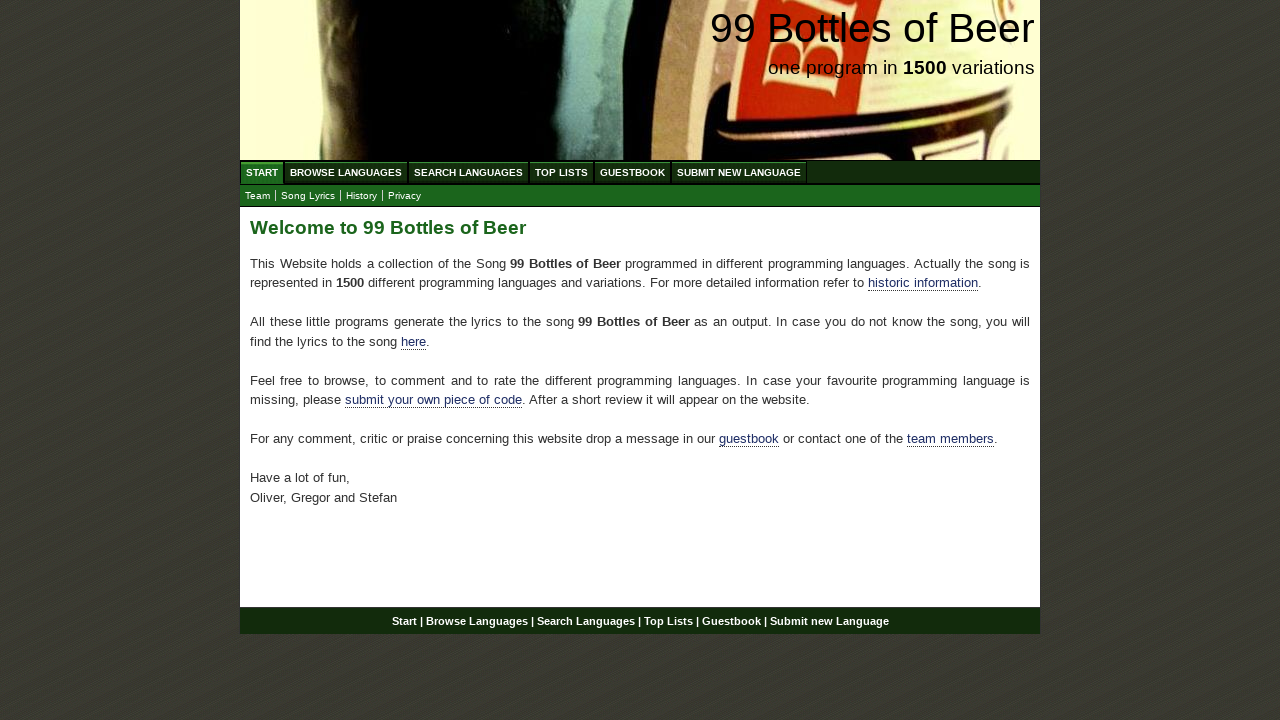

Clicked on Browse Languages menu item at (346, 172) on xpath=//body/div[@id='wrap']/div[@id='navigation']/ul/li/a[@href='/abc.html']
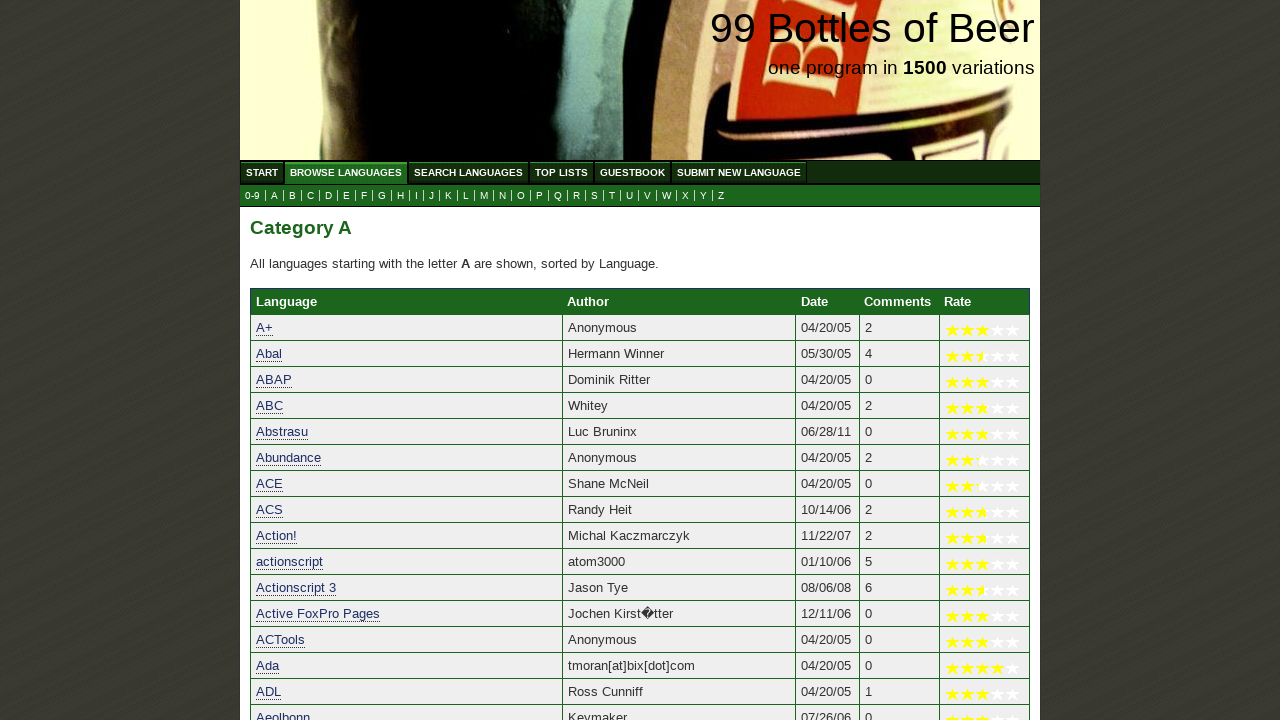

Located Language column header element
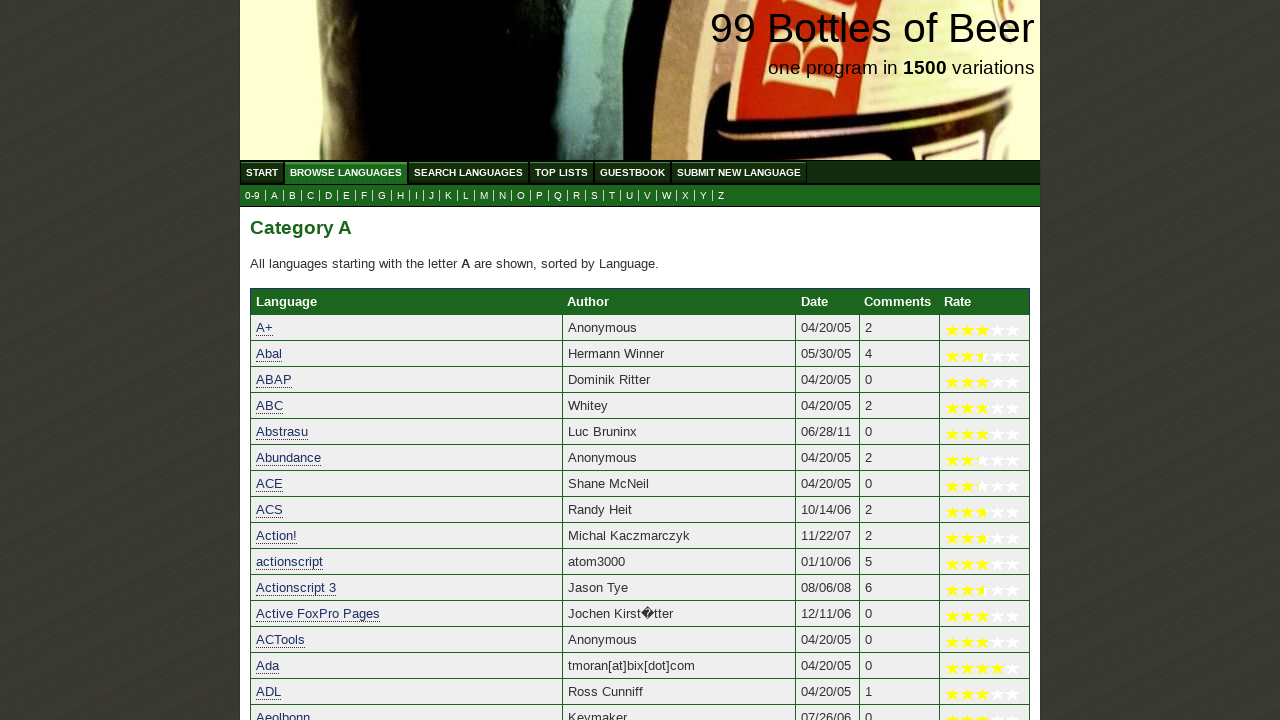

Located Author column header element
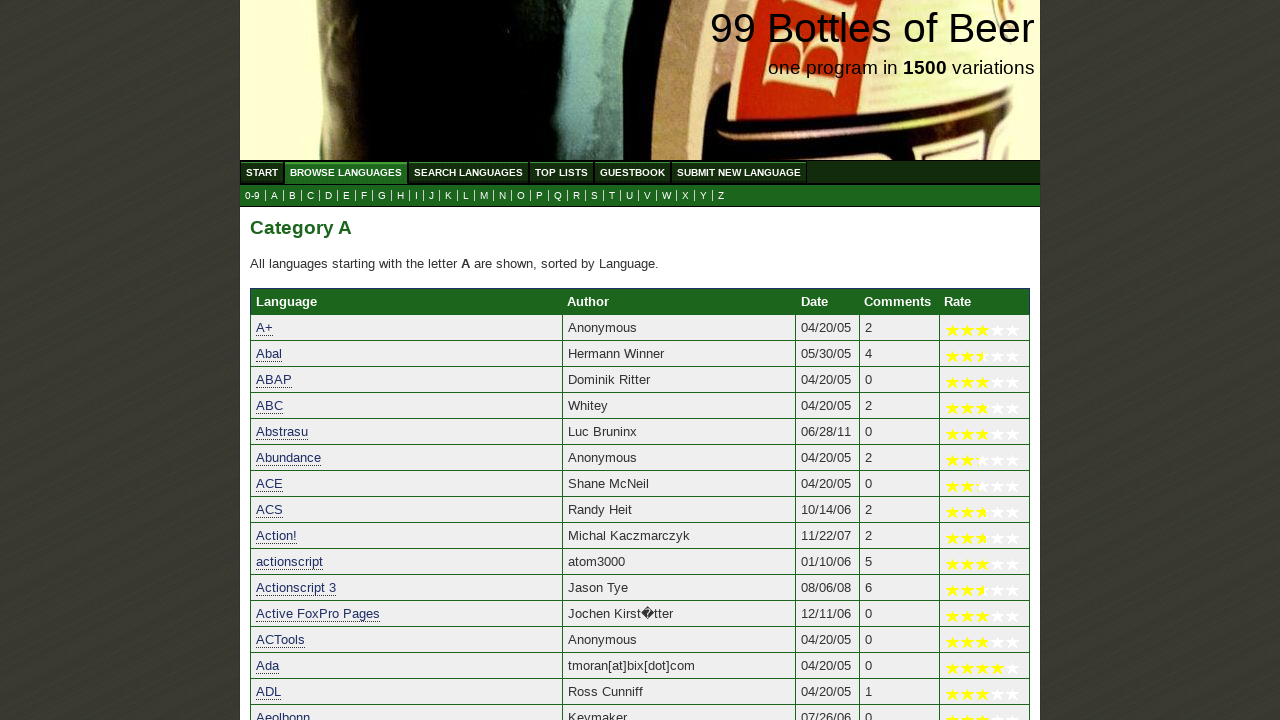

Verified Language column header text is 'Language'
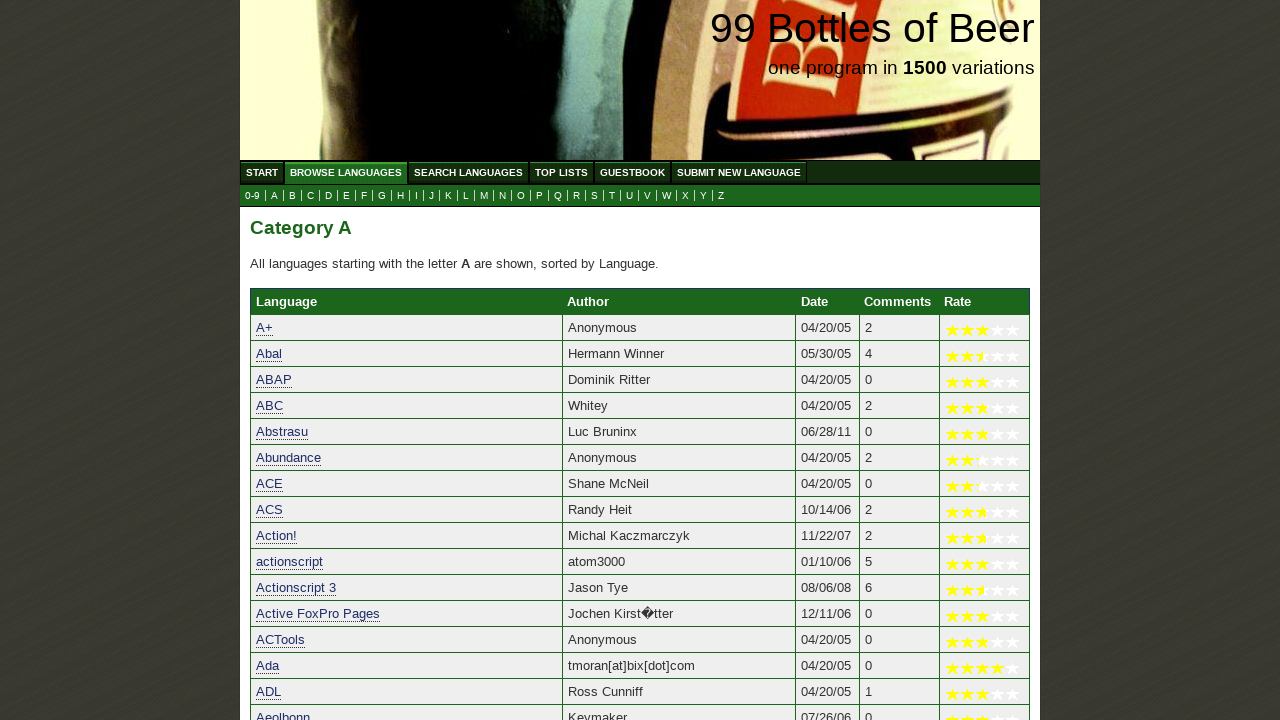

Verified Author column header text is 'Author'
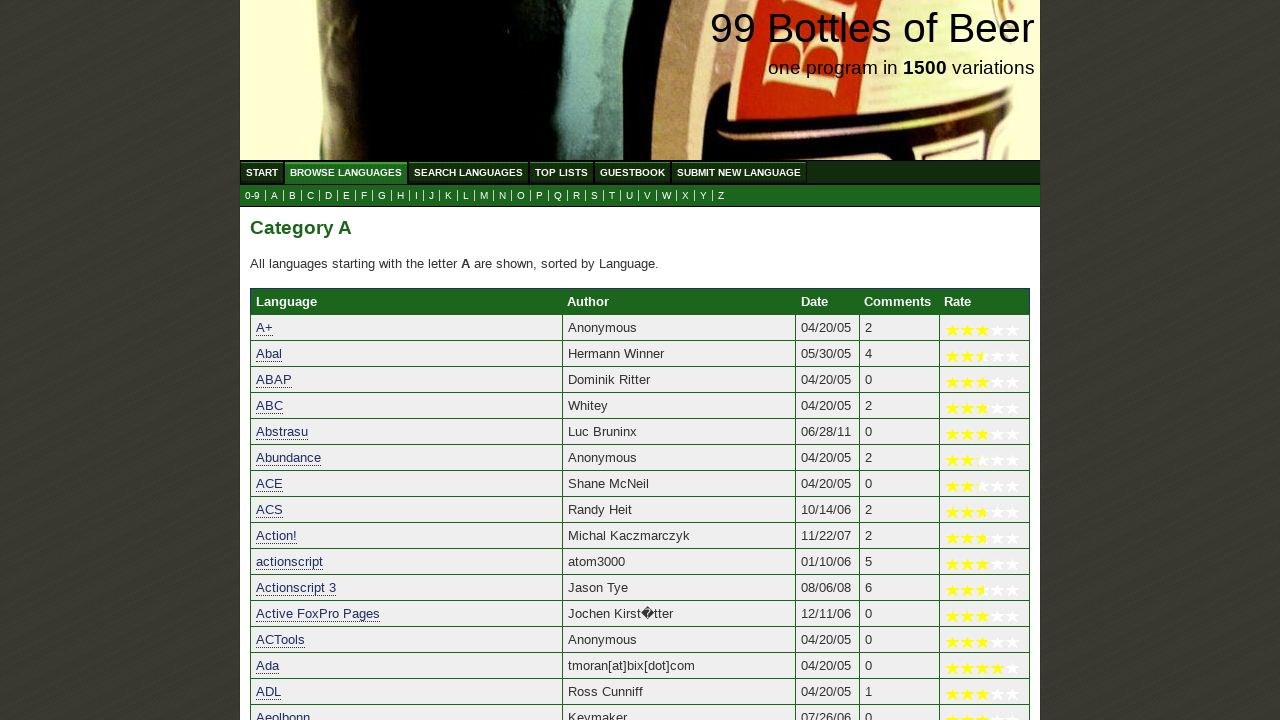

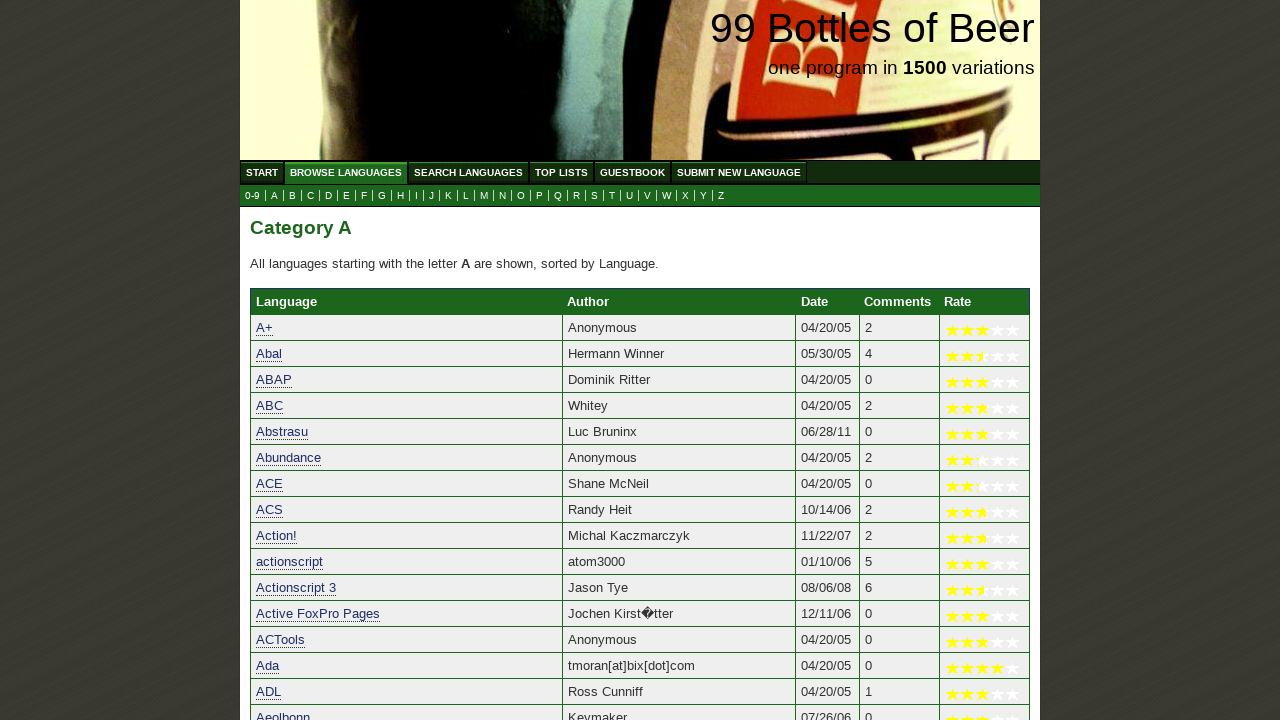